Tests that new todo items are appended to the bottom of the list by creating 3 items and verifying the count

Starting URL: https://demo.playwright.dev/todomvc

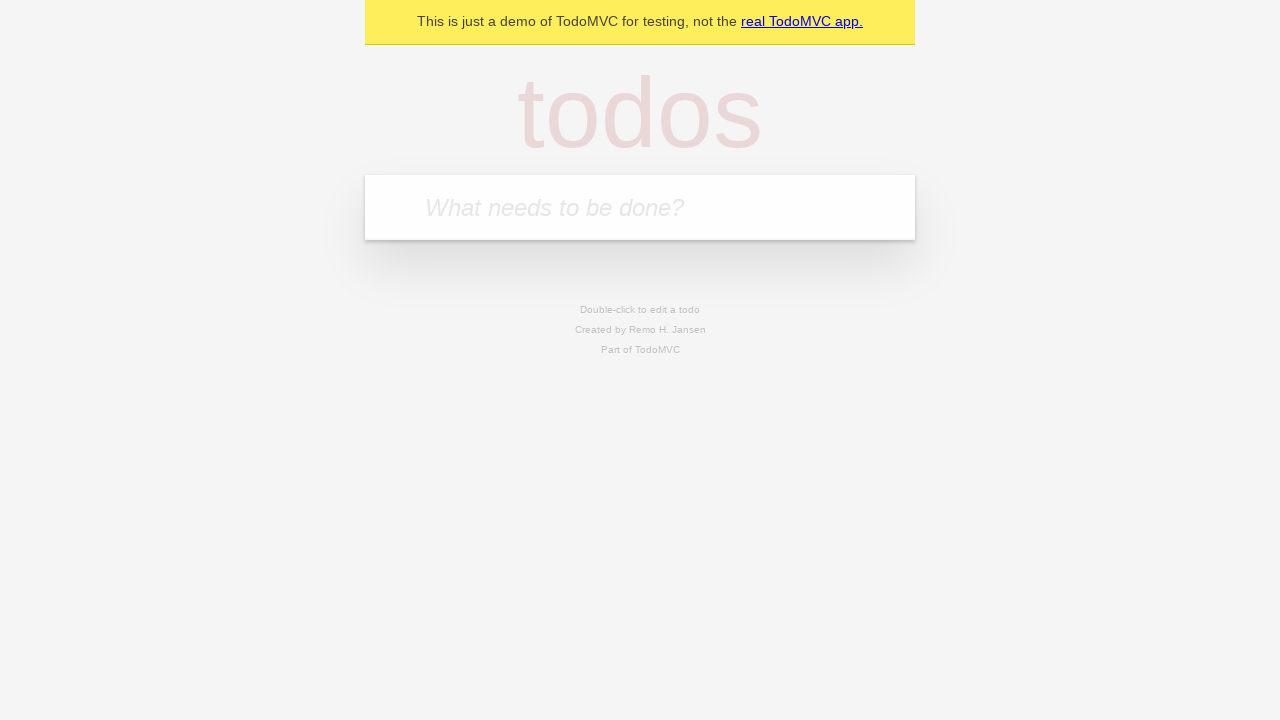

Located the todo input field
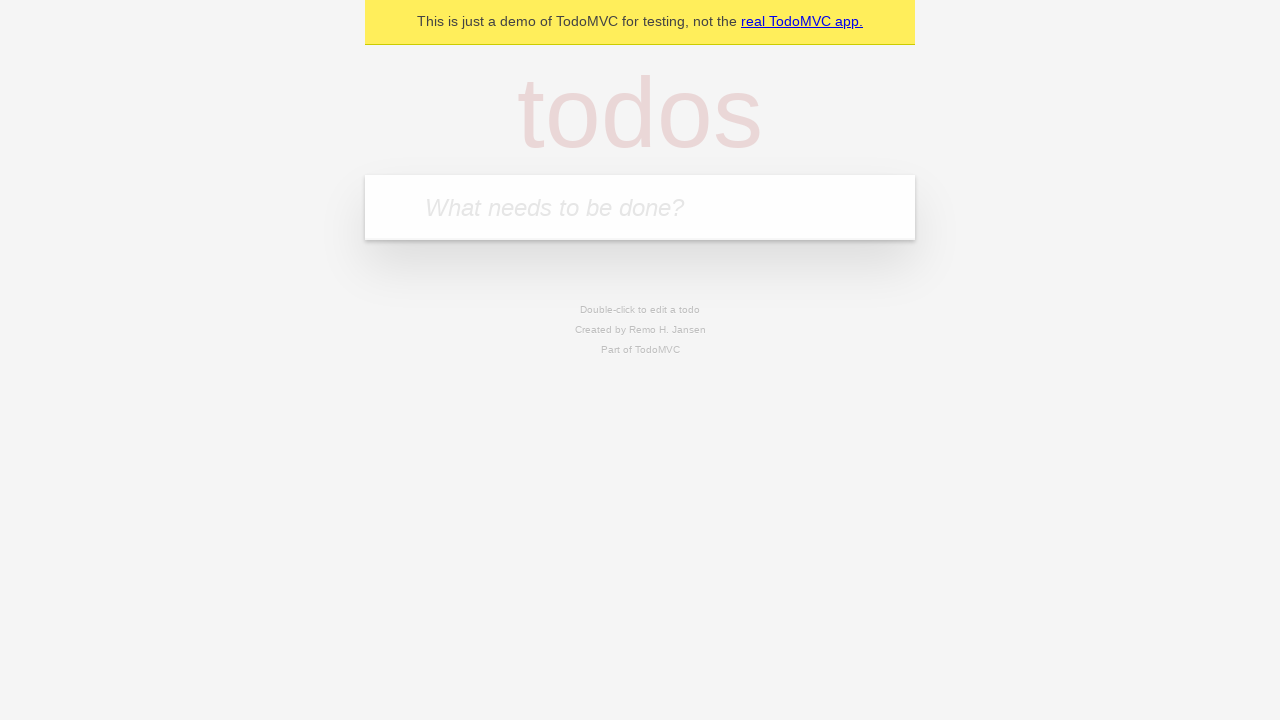

Filled first todo item: 'buy some cheese' on internal:attr=[placeholder="What needs to be done?"i]
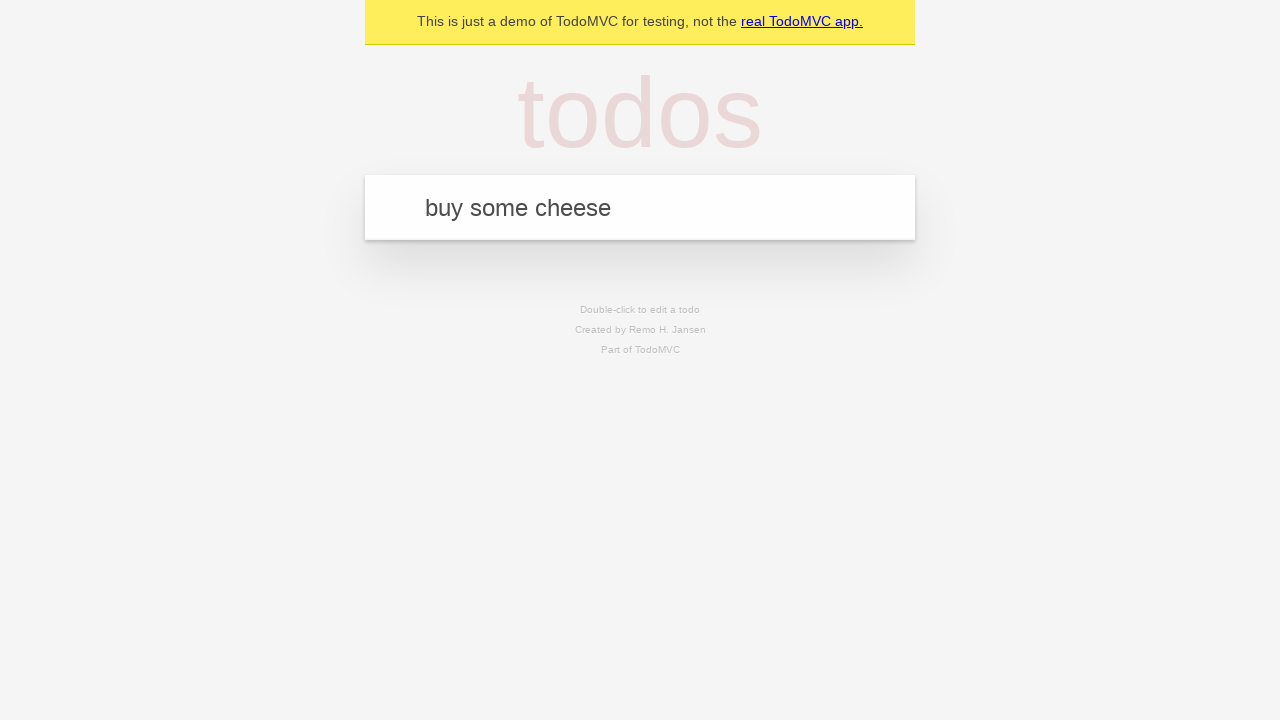

Pressed Enter to add first todo item on internal:attr=[placeholder="What needs to be done?"i]
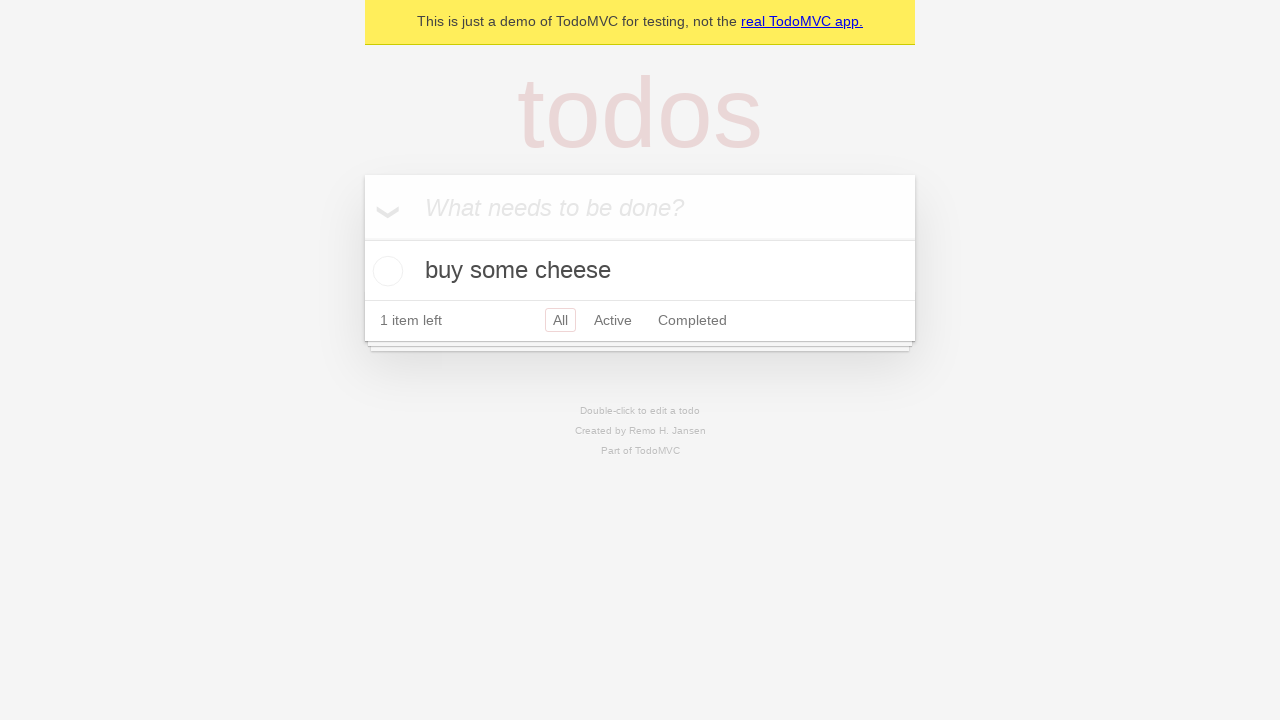

Filled second todo item: 'feed the cat' on internal:attr=[placeholder="What needs to be done?"i]
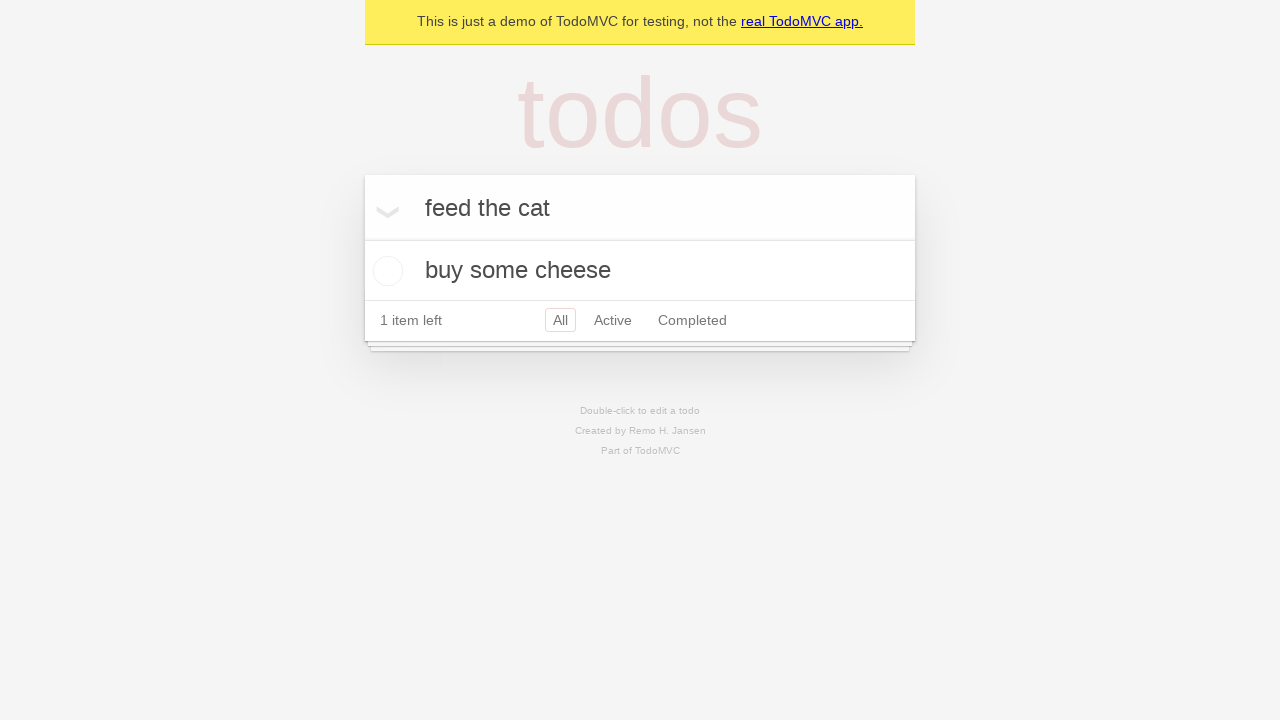

Pressed Enter to add second todo item on internal:attr=[placeholder="What needs to be done?"i]
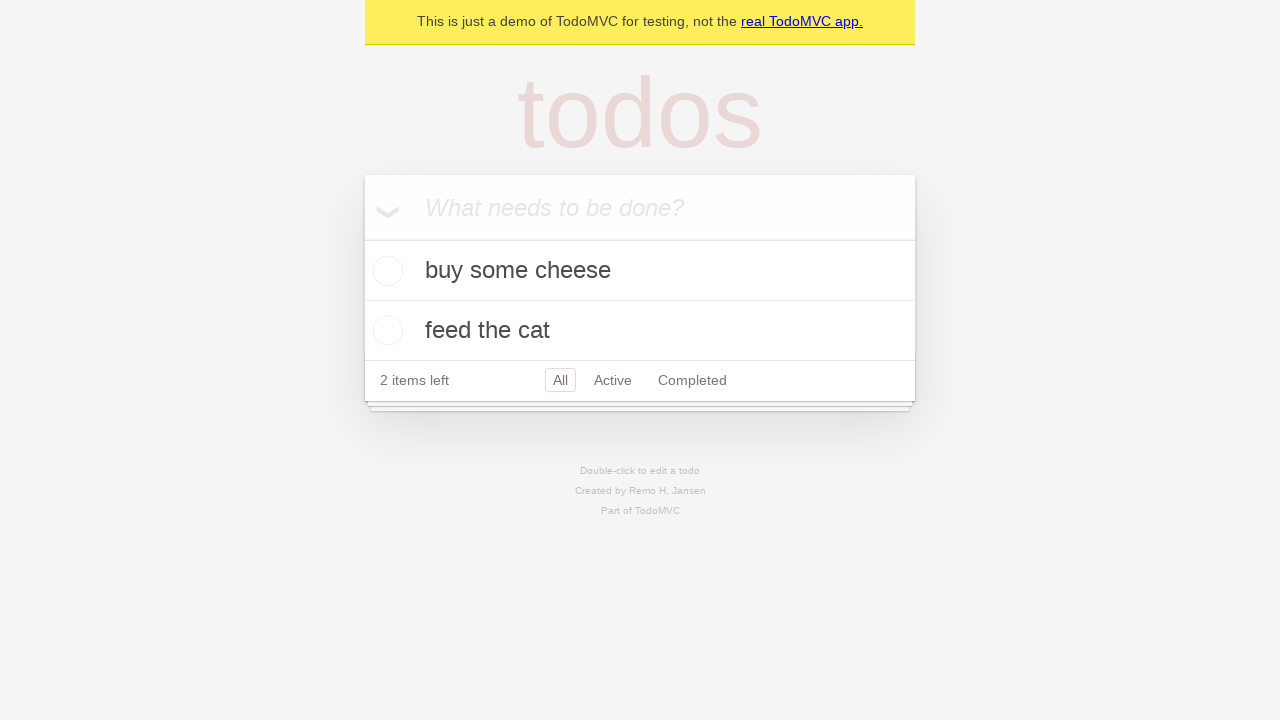

Filled third todo item: 'book a doctors appointment' on internal:attr=[placeholder="What needs to be done?"i]
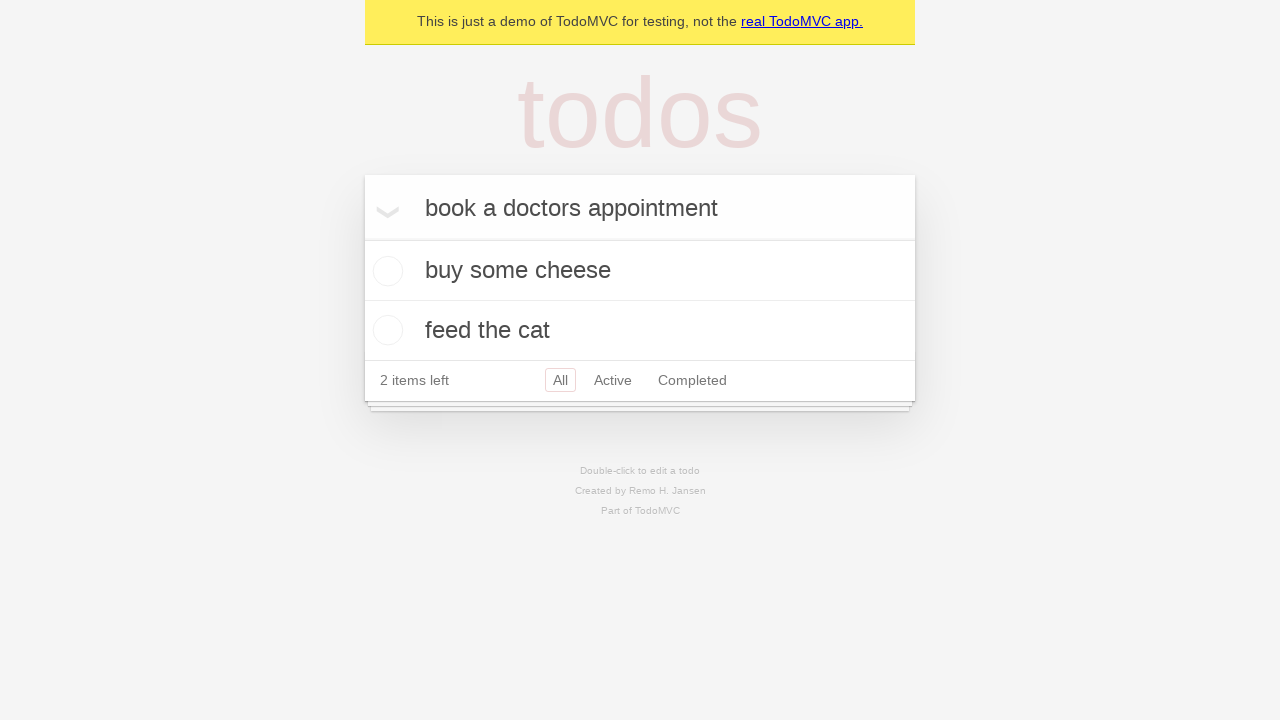

Pressed Enter to add third todo item on internal:attr=[placeholder="What needs to be done?"i]
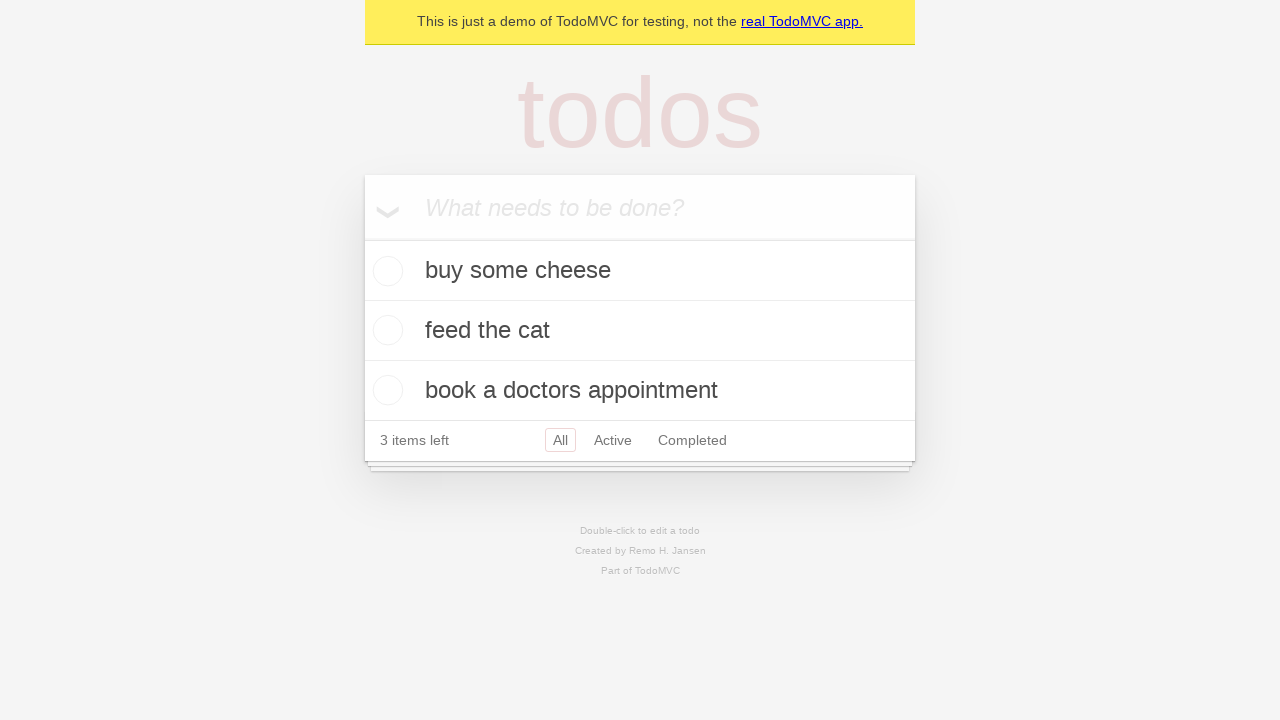

Verified all 3 todo items were stored in localStorage
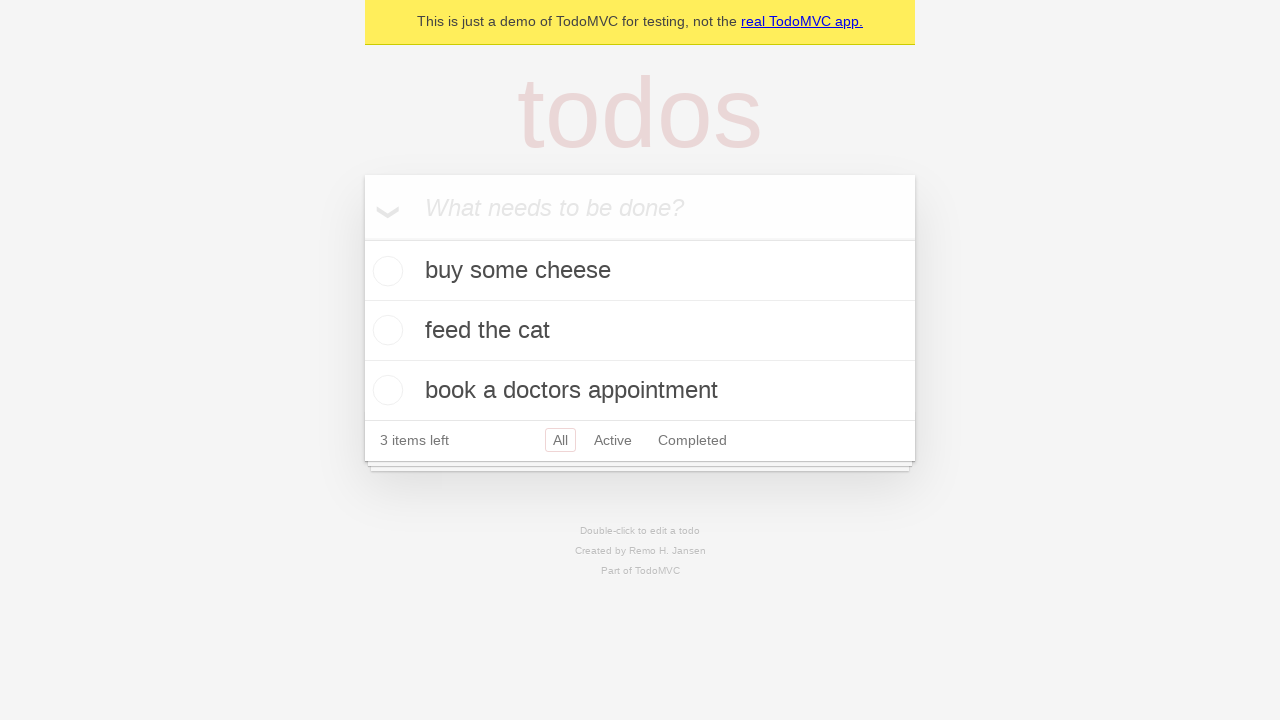

Verified the count text '3 items left' is displayed
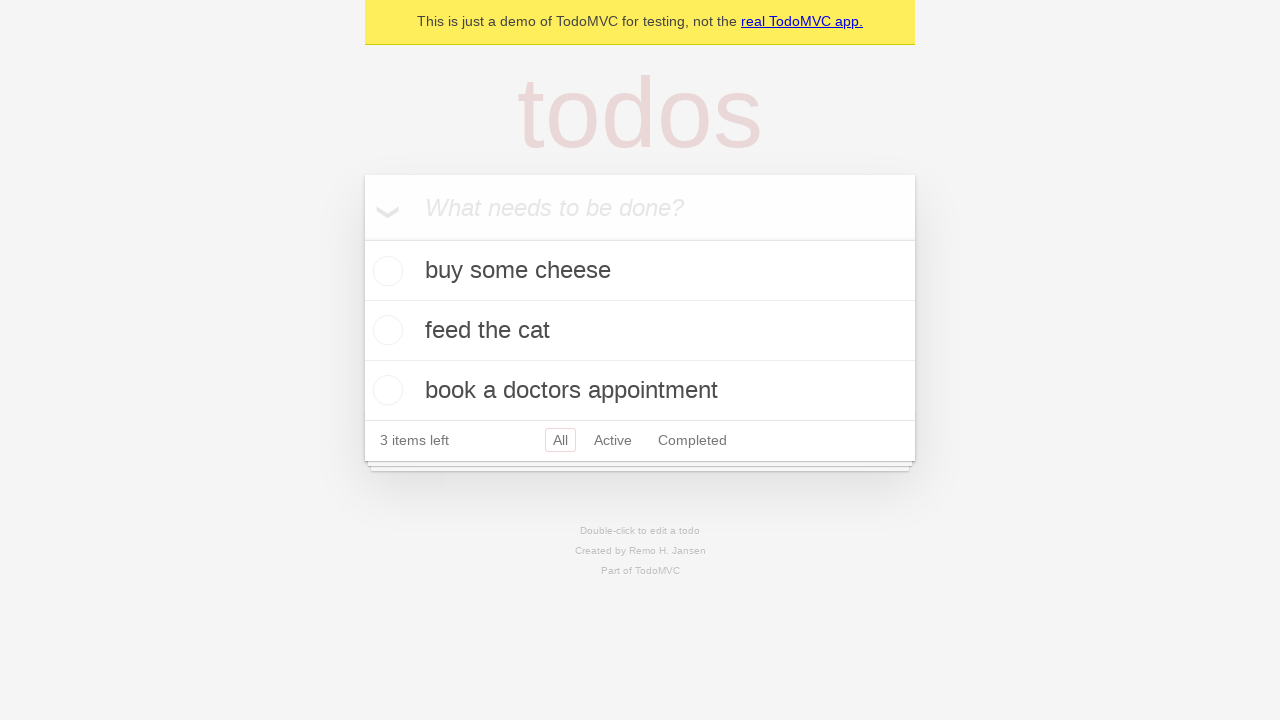

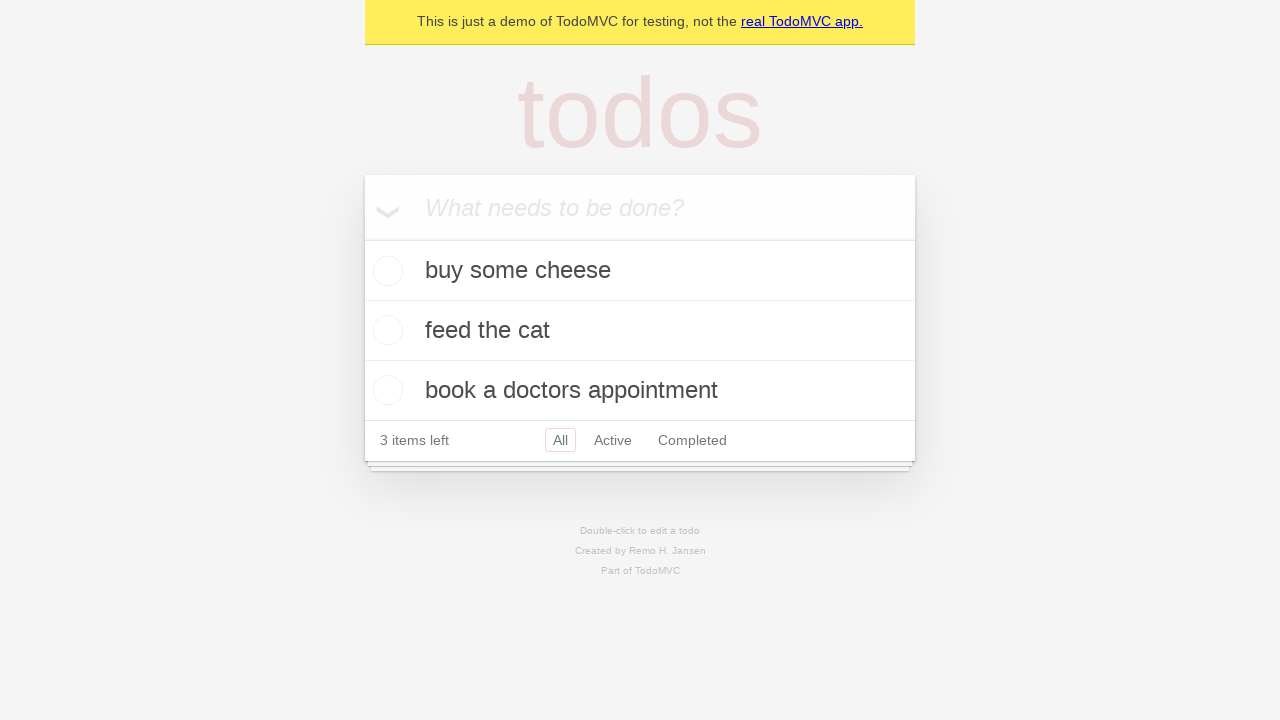